Tests a dynamic pricing page by waiting for a specific price ($100), clicking the book button, solving a mathematical captcha, and submitting the answer

Starting URL: http://suninjuly.github.io/explicit_wait2.html

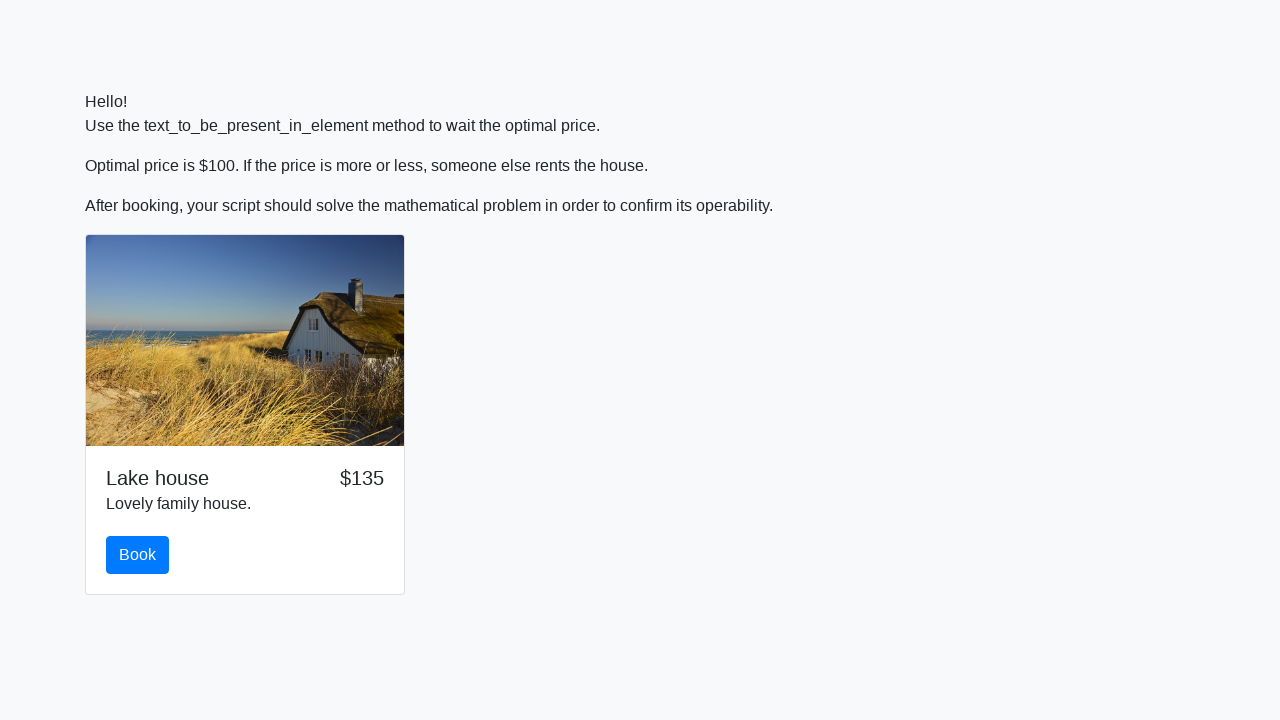

Waited for price to reach $100
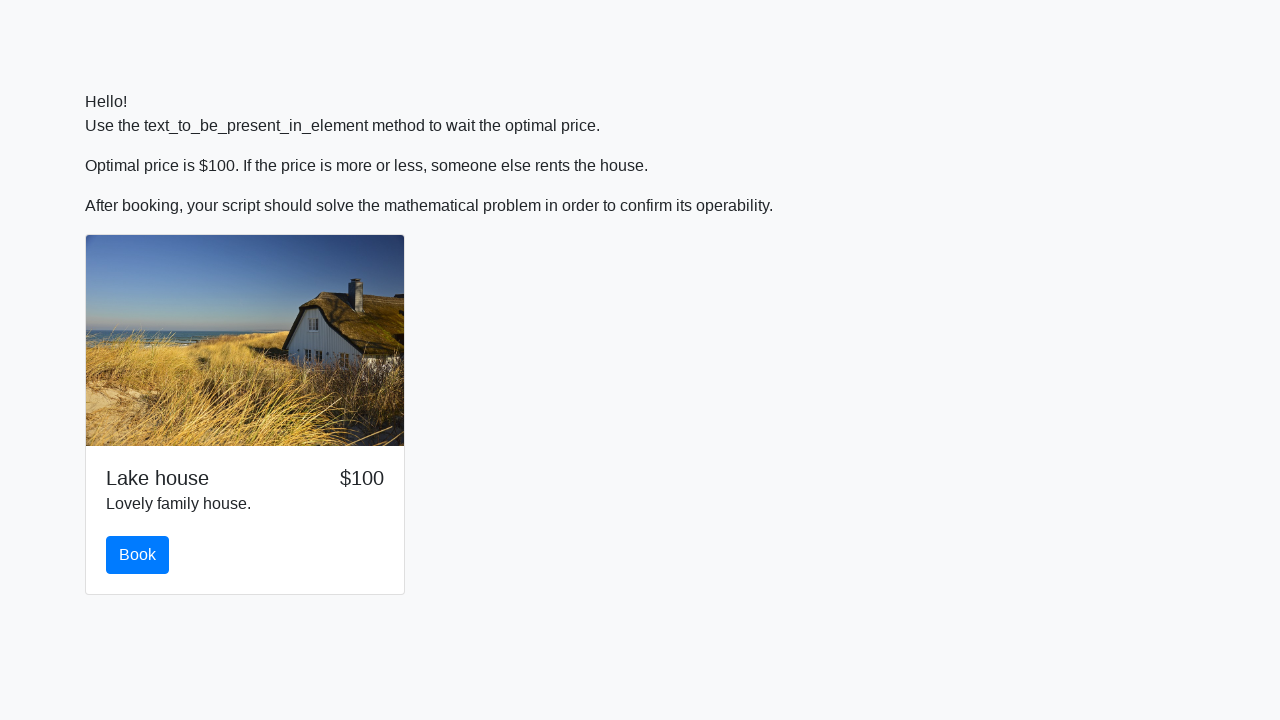

Clicked the book button at (138, 555) on #book
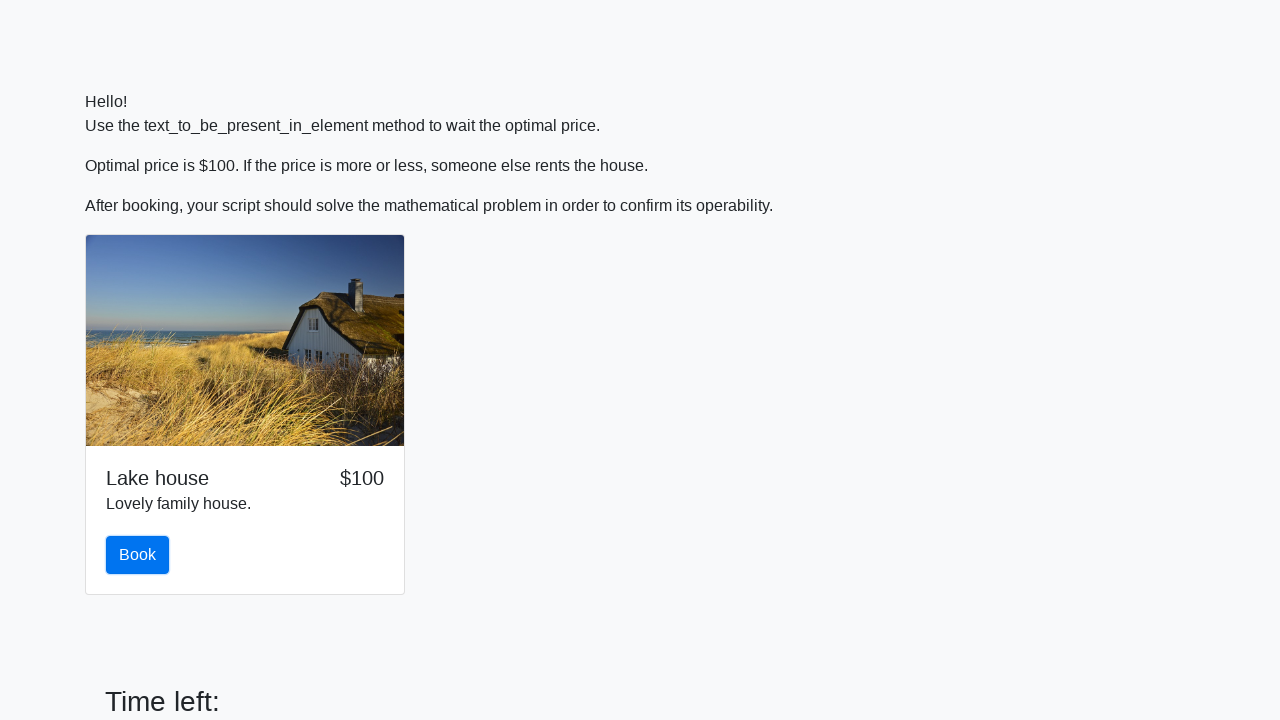

Scrolled submit button into view
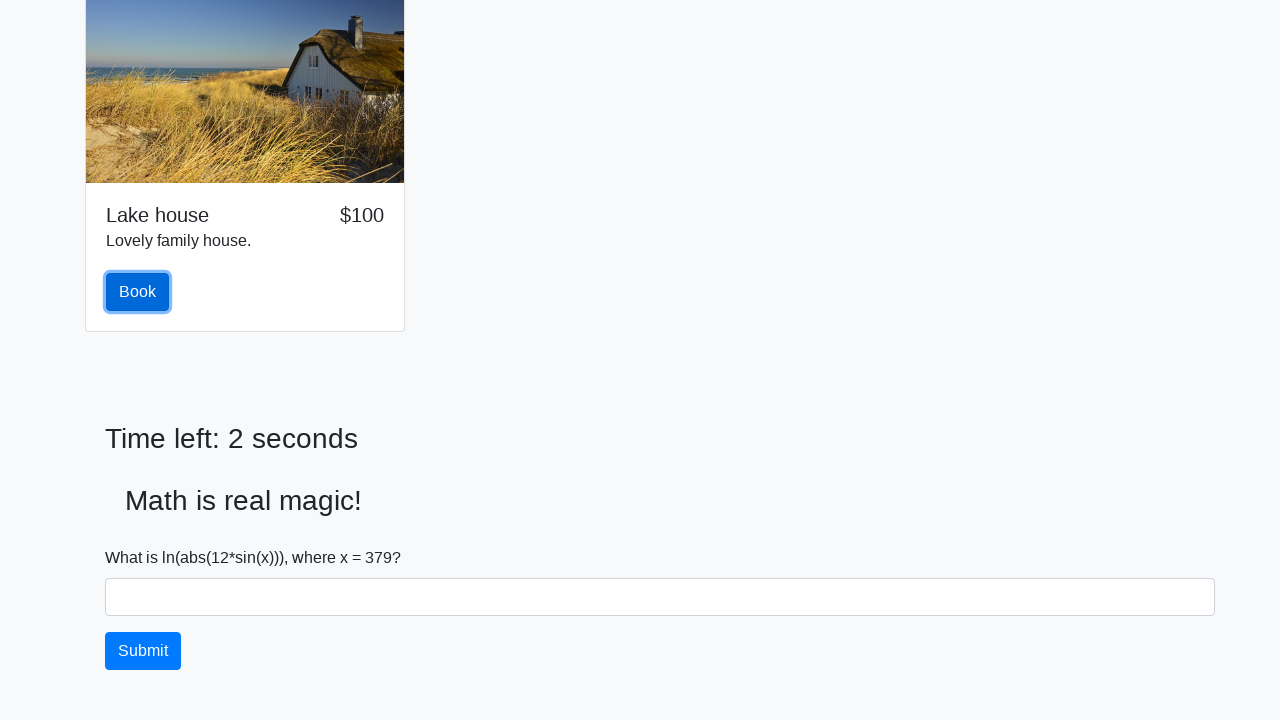

Retrieved input value for calculation: 379
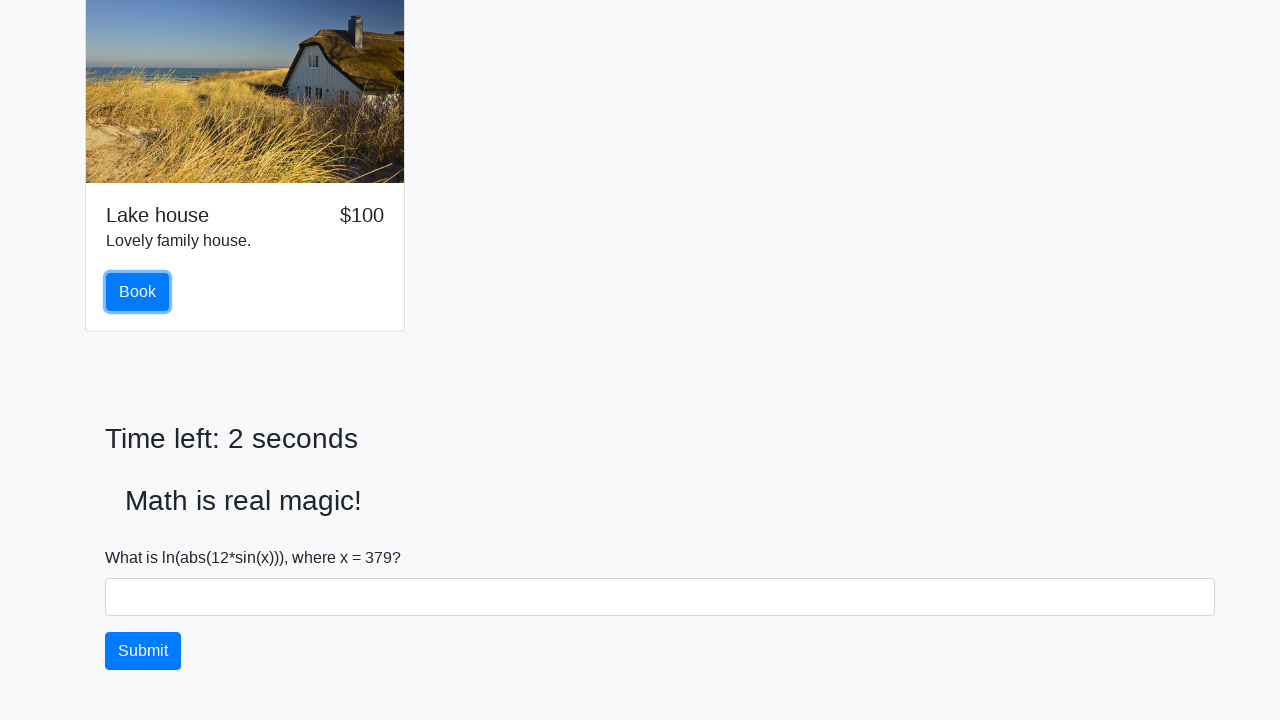

Calculated and filled answer field with: 2.3857110640531185 on #answer
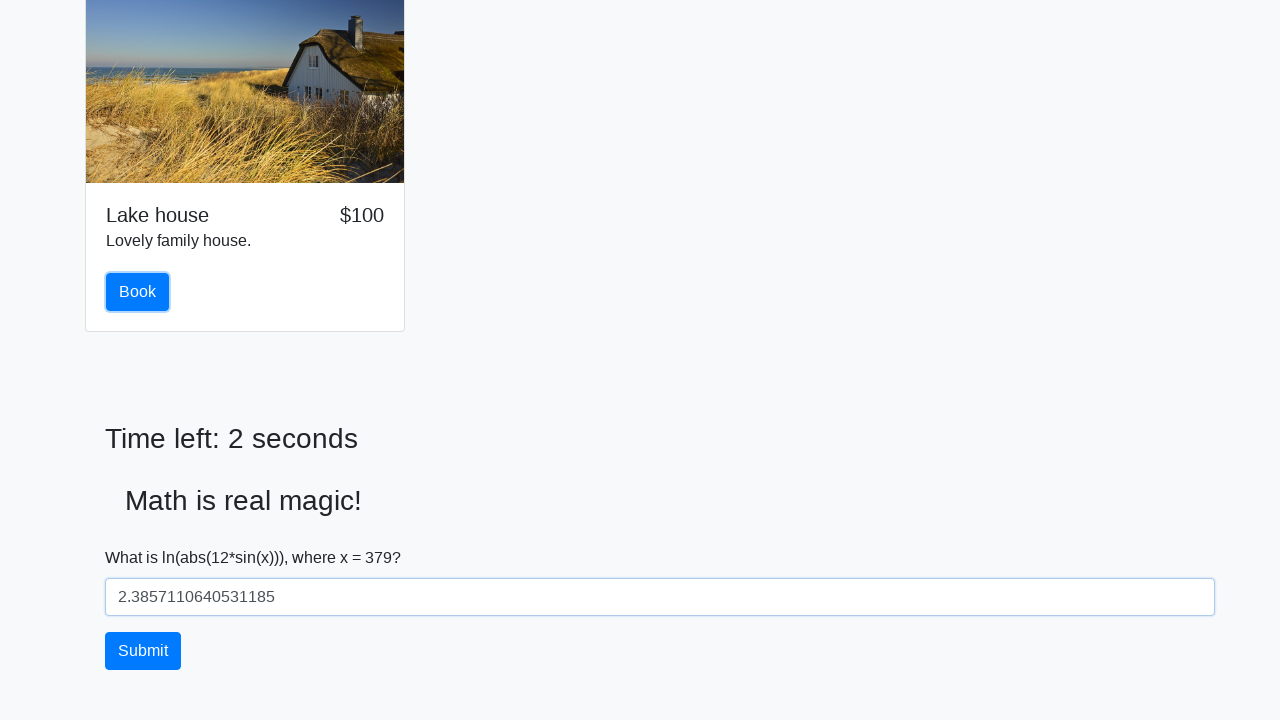

Clicked submit button to complete the captcha at (143, 651) on button[type='submit']
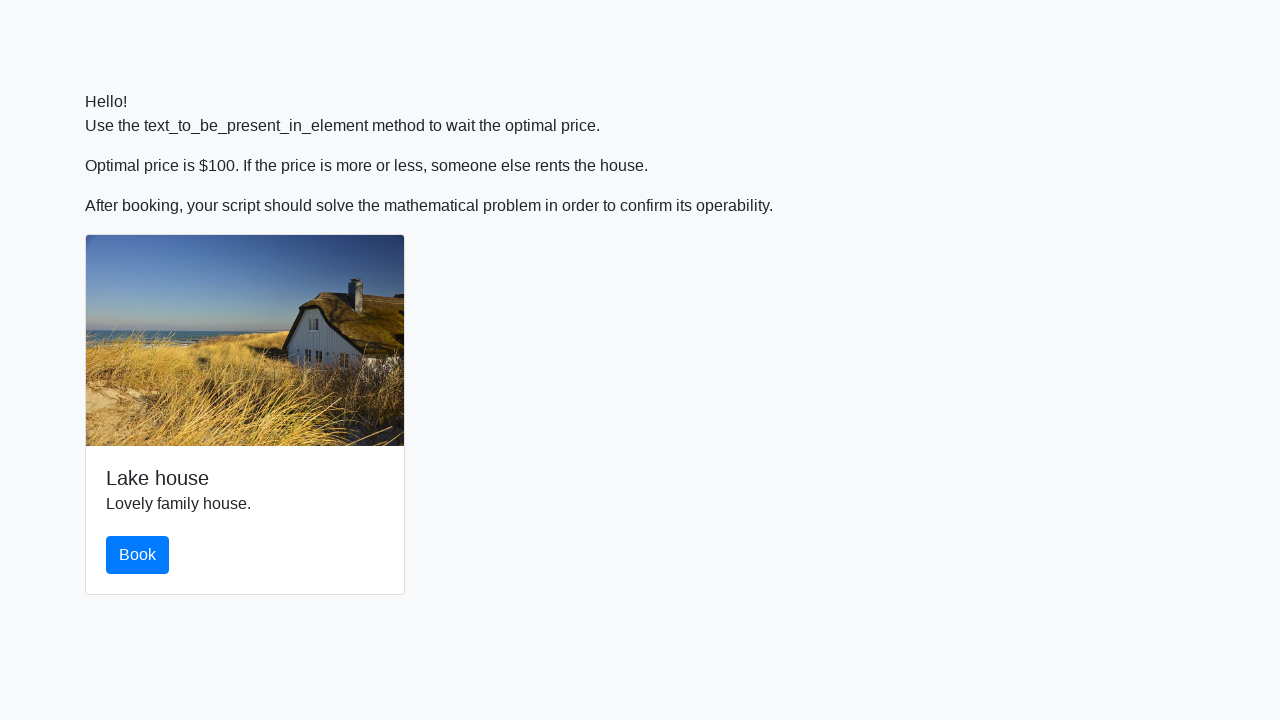

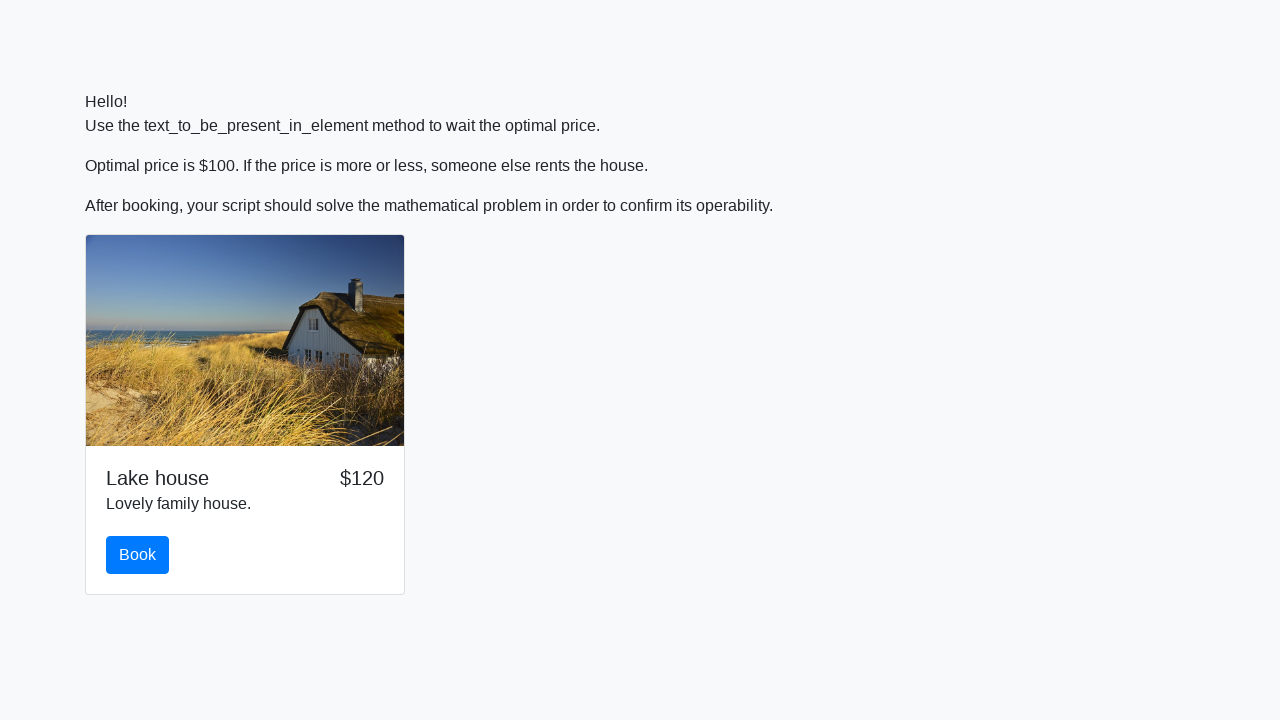